Tests locating an element by class name on a Selenium practice page and clicking a button with the class "btn".

Starting URL: https://www.tutorialspoint.com/selenium/practice/selenium_automation_practice.php

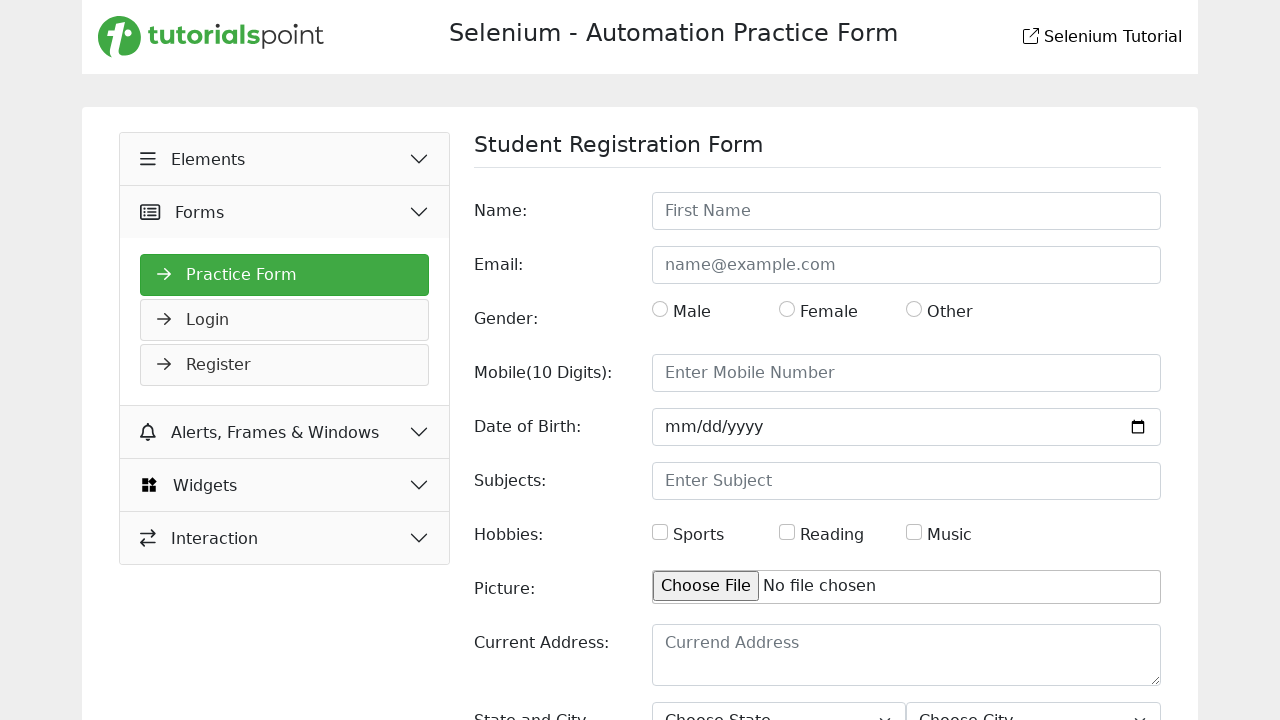

Waited for page DOM content to load
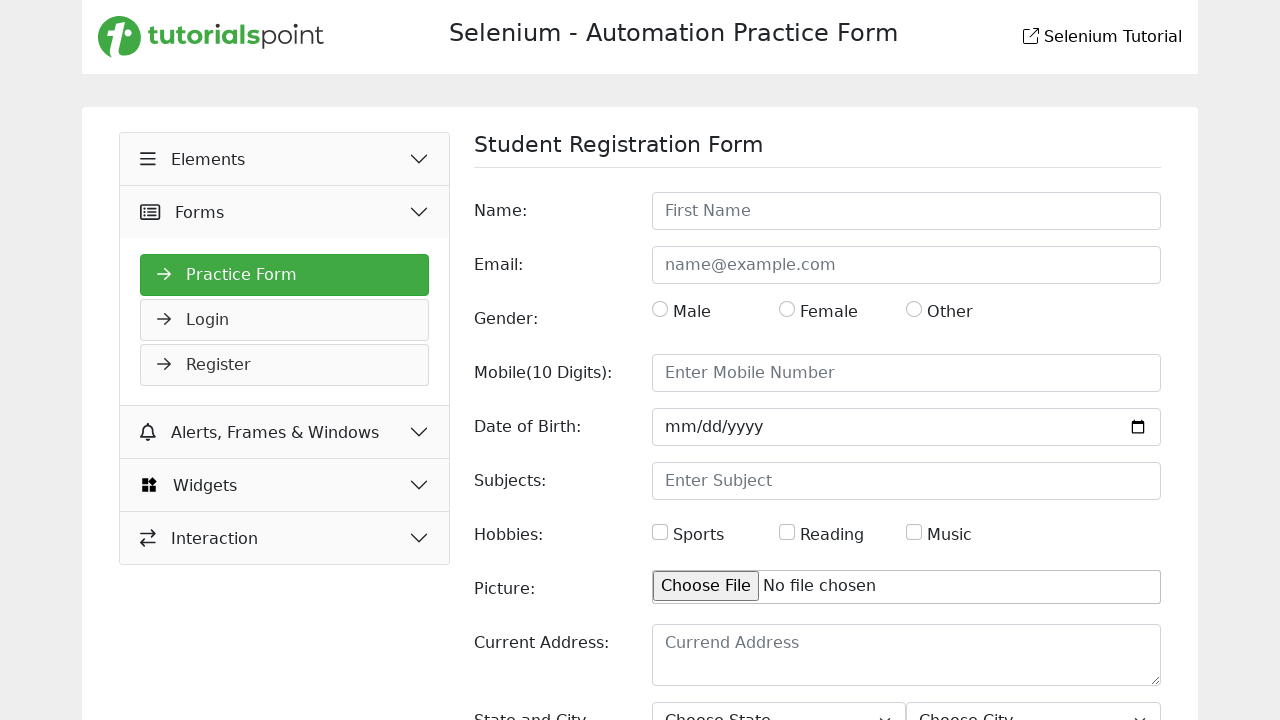

Clicked button with class 'btn' at (1126, 621) on .btn
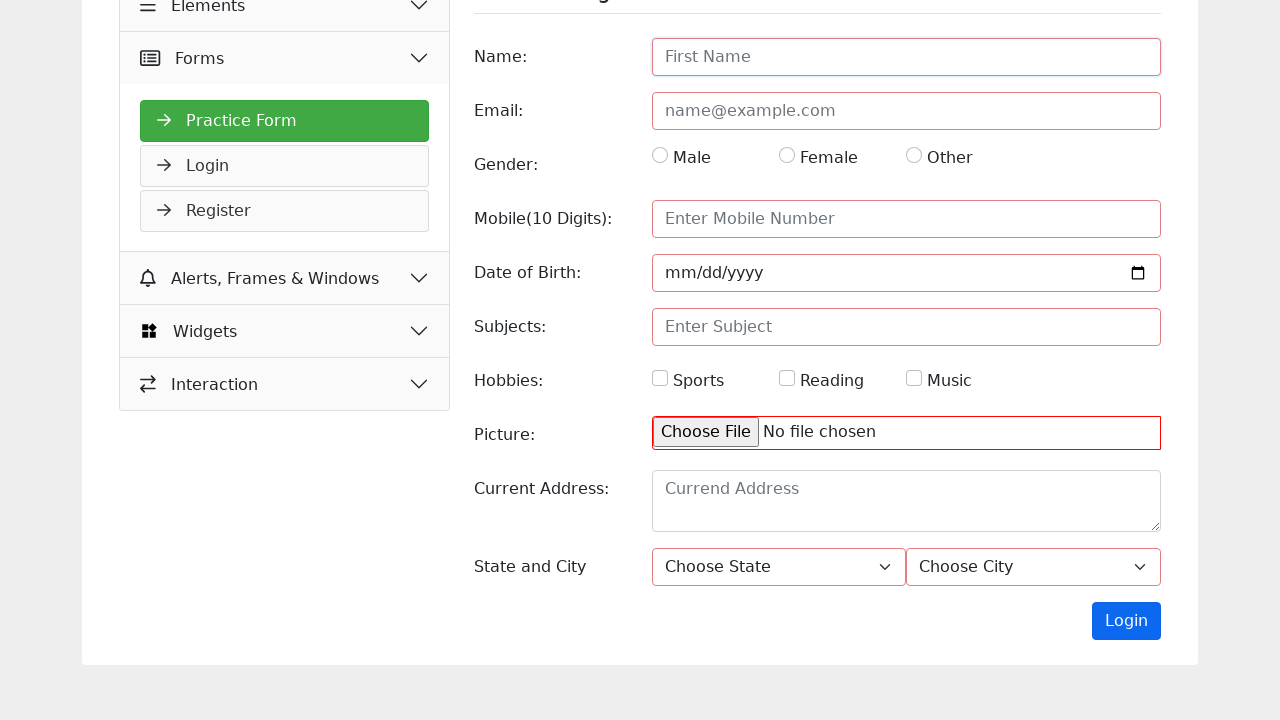

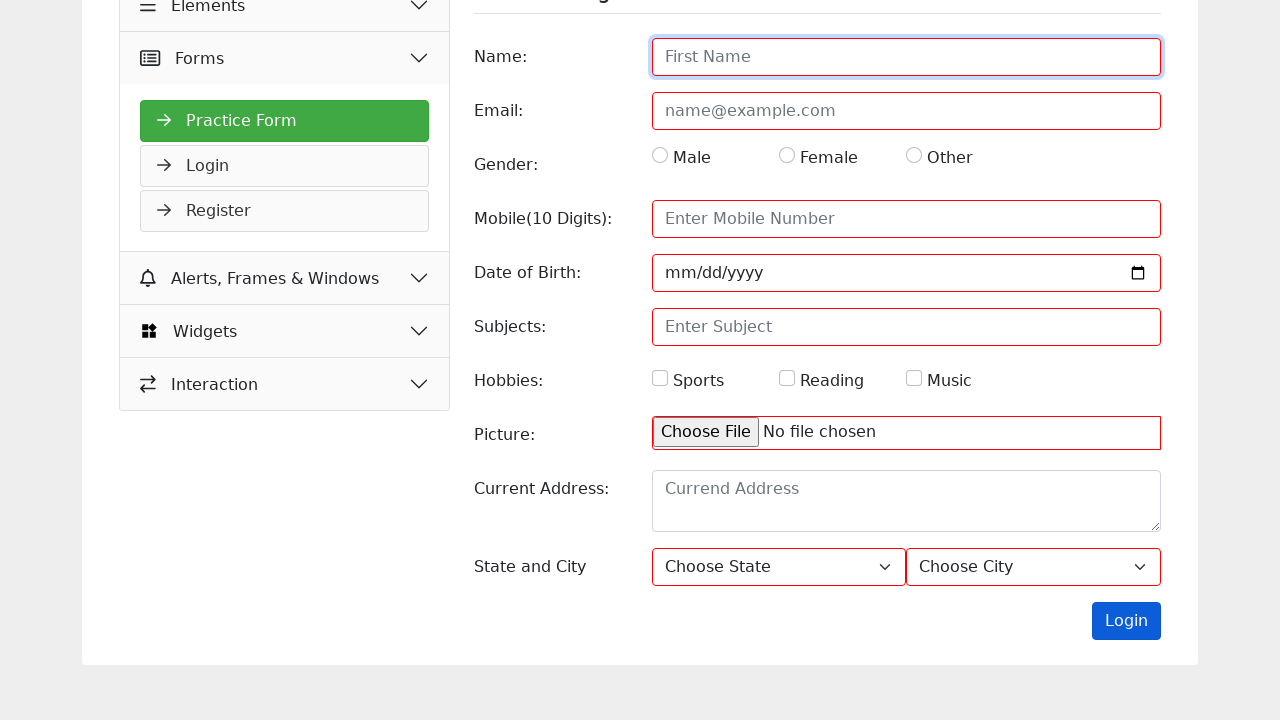